Tests form input functionality by entering a name in the first name field with shift key modifier, then using keyboard shortcuts to select all, copy, tab to next field, and paste the content

Starting URL: https://demoqa.com/automation-practice-form

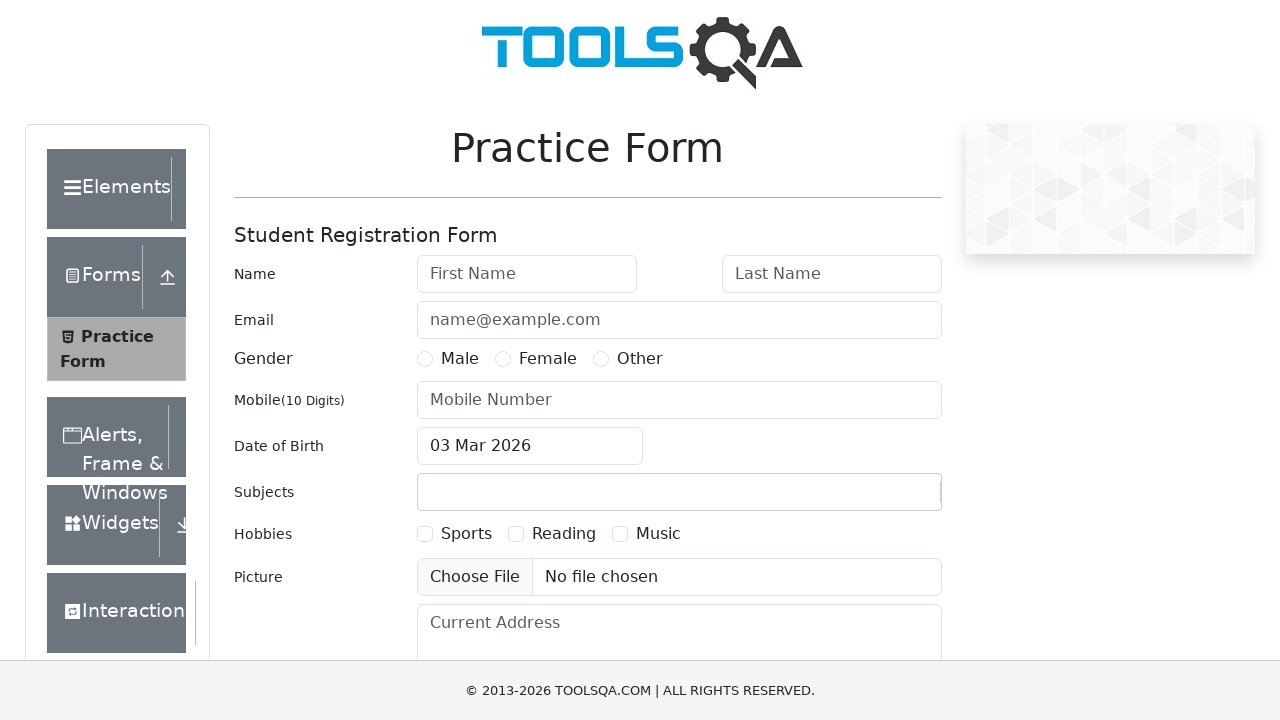

Filled first name field with 'AKSHAY ATHALE' on input#firstName
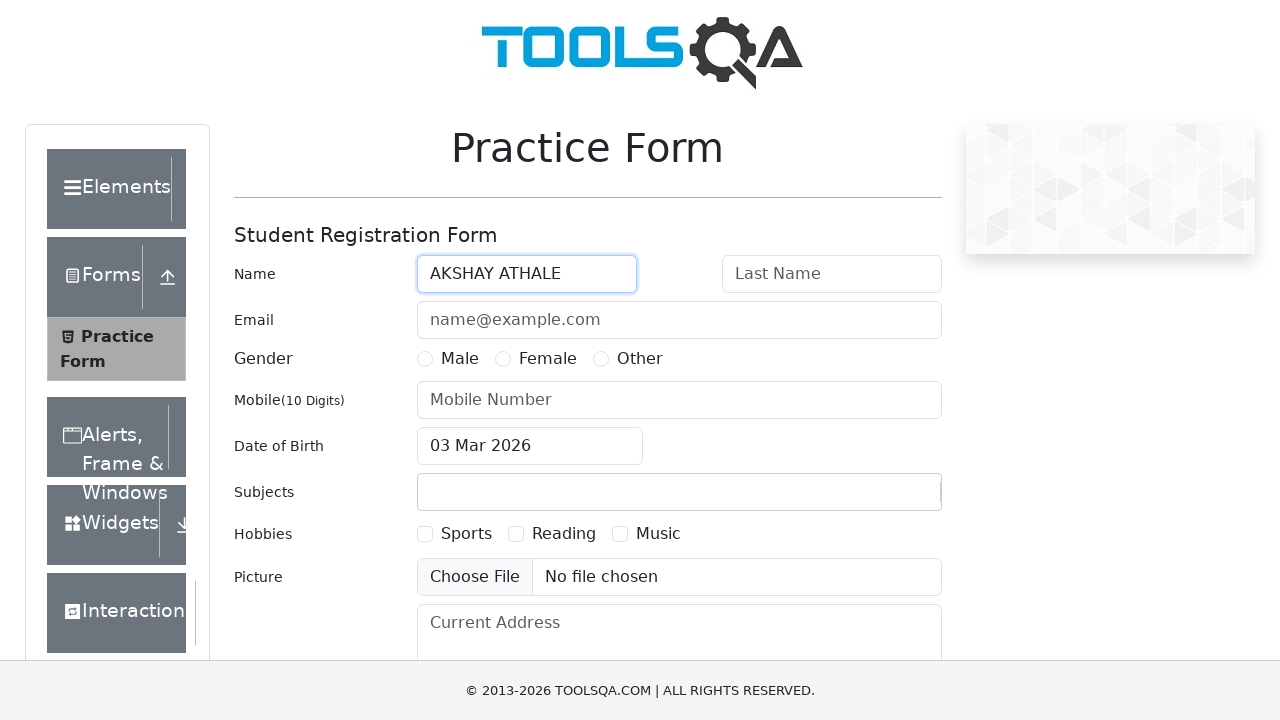

Clicked on first name field to focus it at (527, 274) on input#firstName
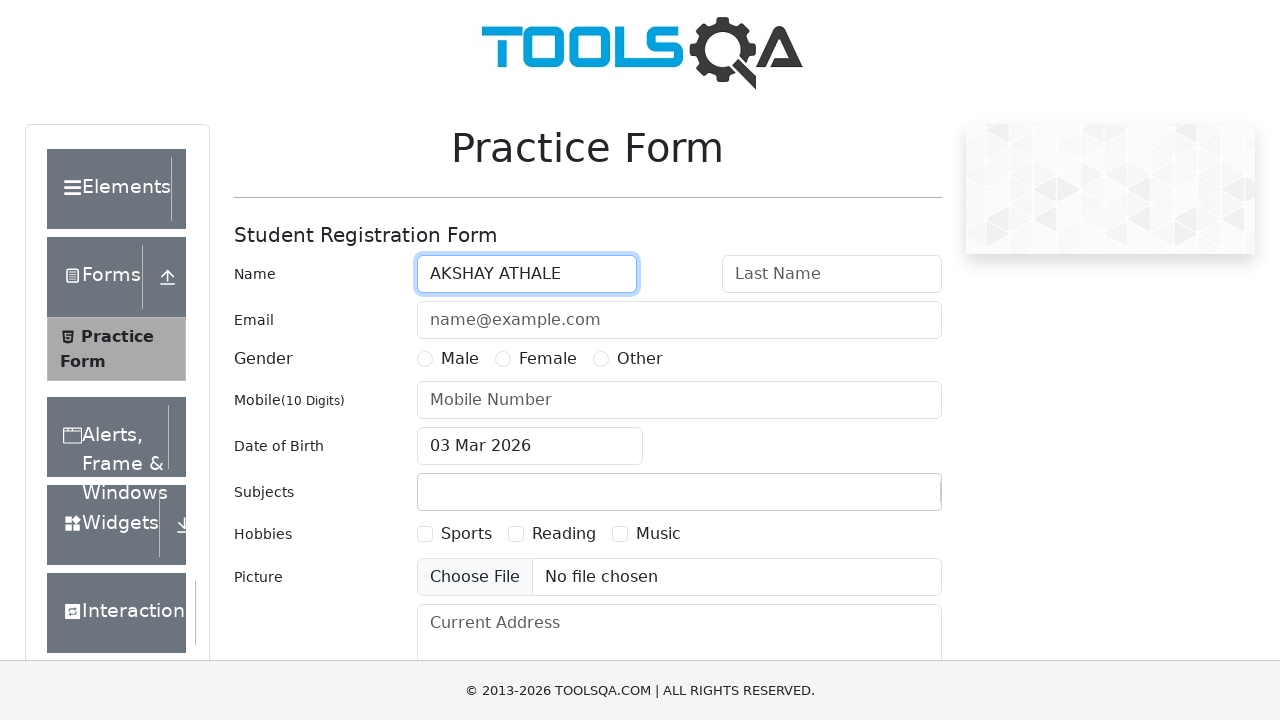

Selected all text in first name field using Ctrl+A
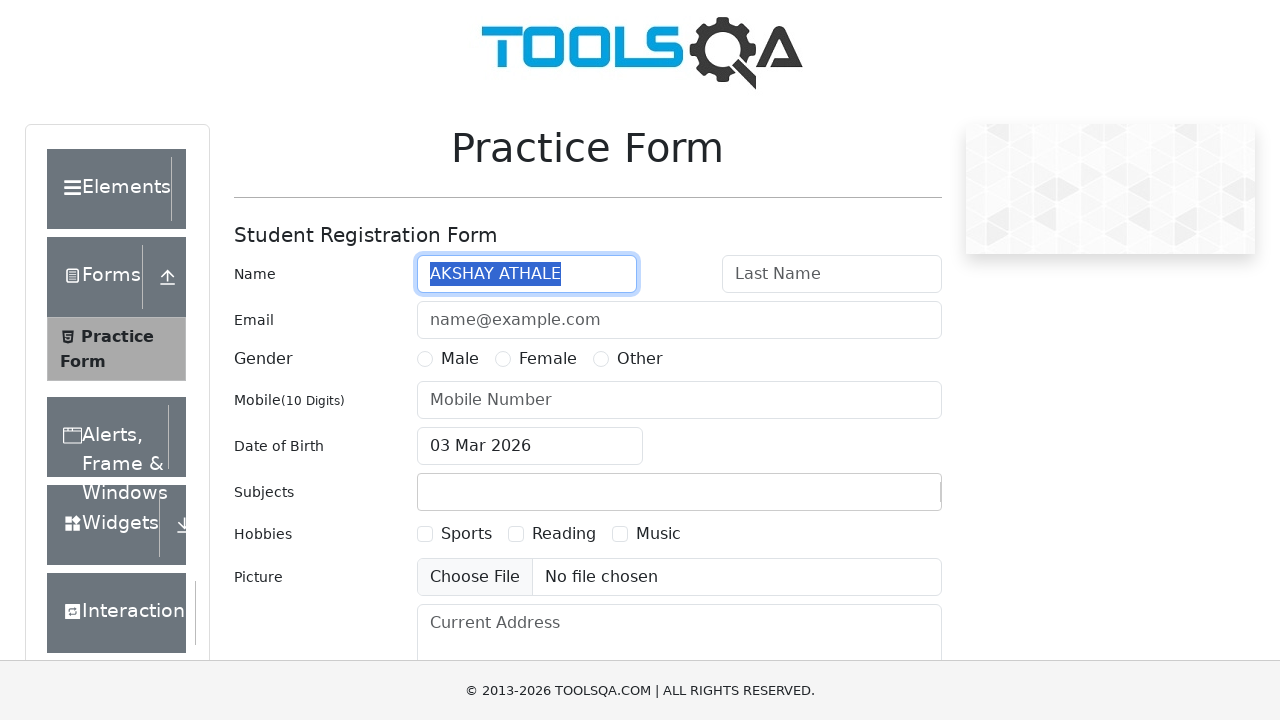

Copied selected text from first name field using Ctrl+C
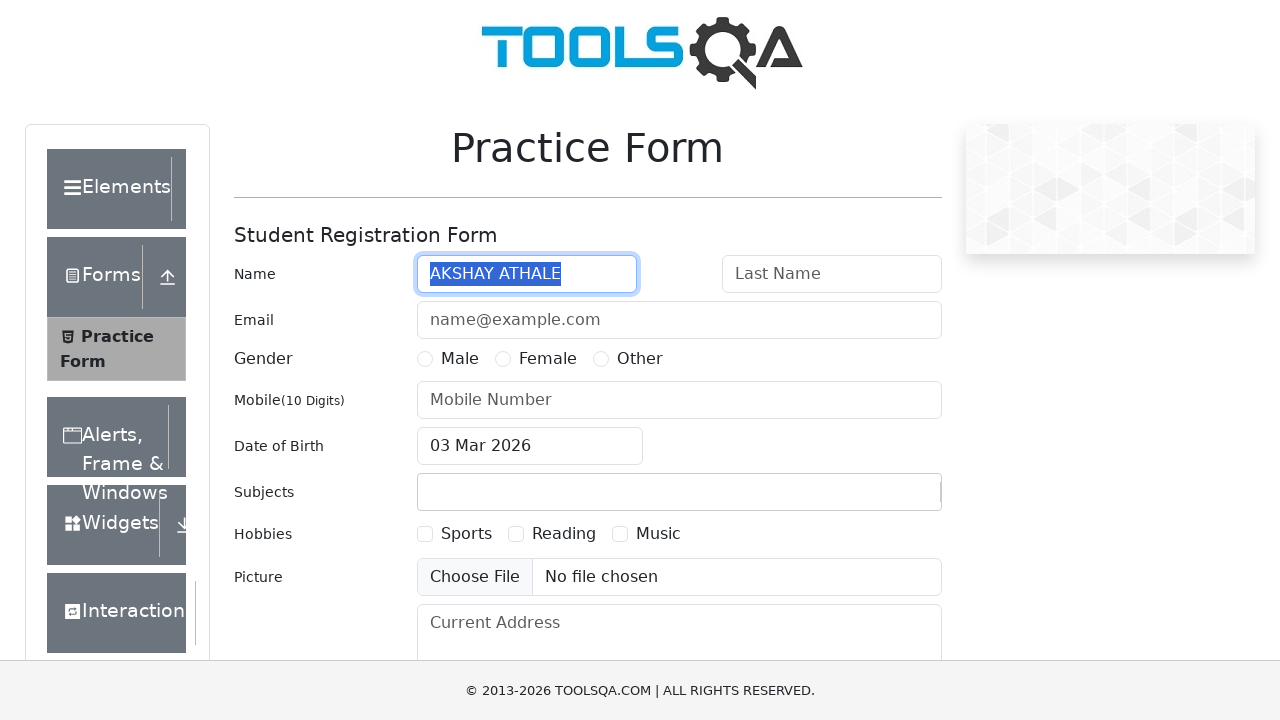

Tabbed to next field (last name field)
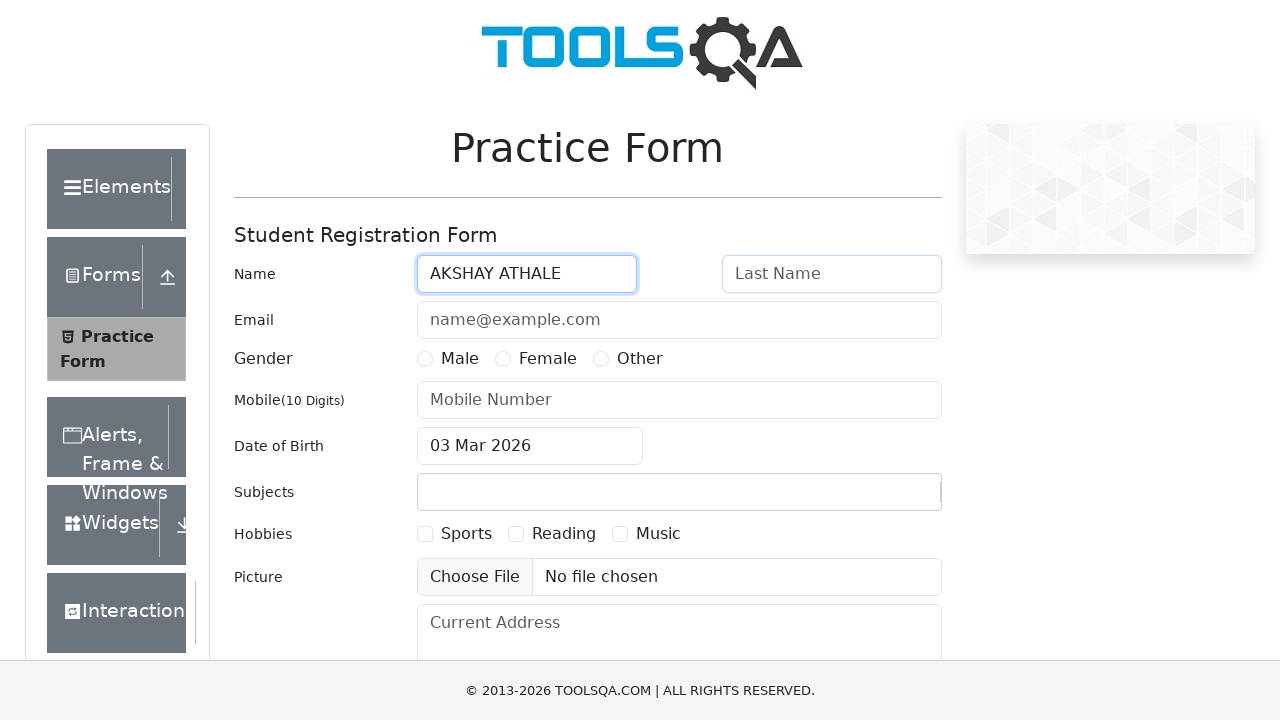

Pasted copied text into last name field using Ctrl+V
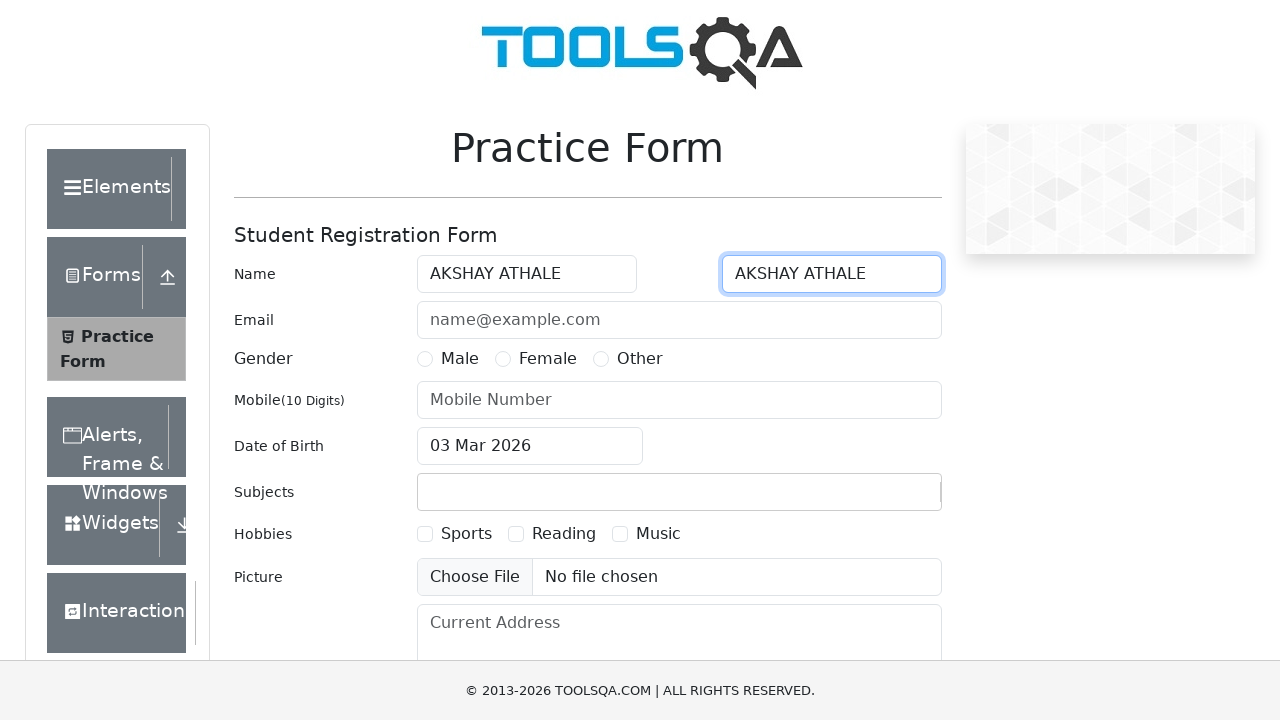

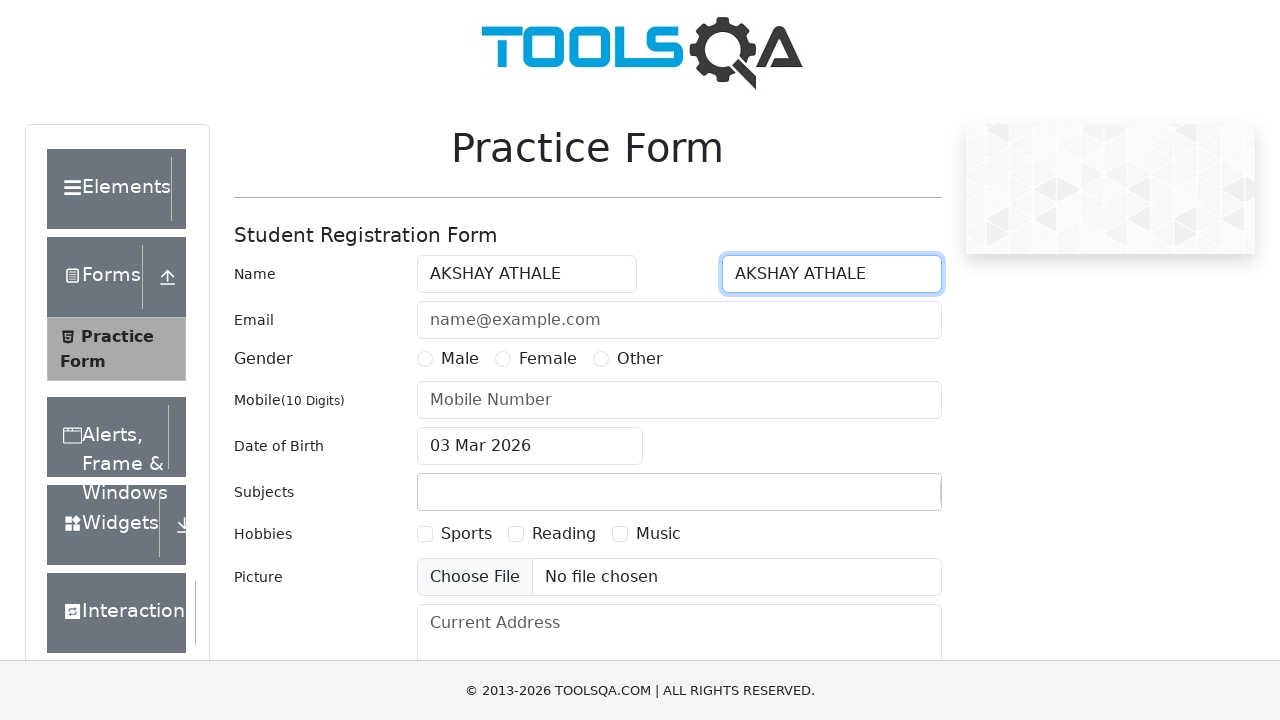